Tests appending text to an existing input field by focusing on it, moving cursor to end, and typing additional text

Starting URL: https://letcode.in/edit

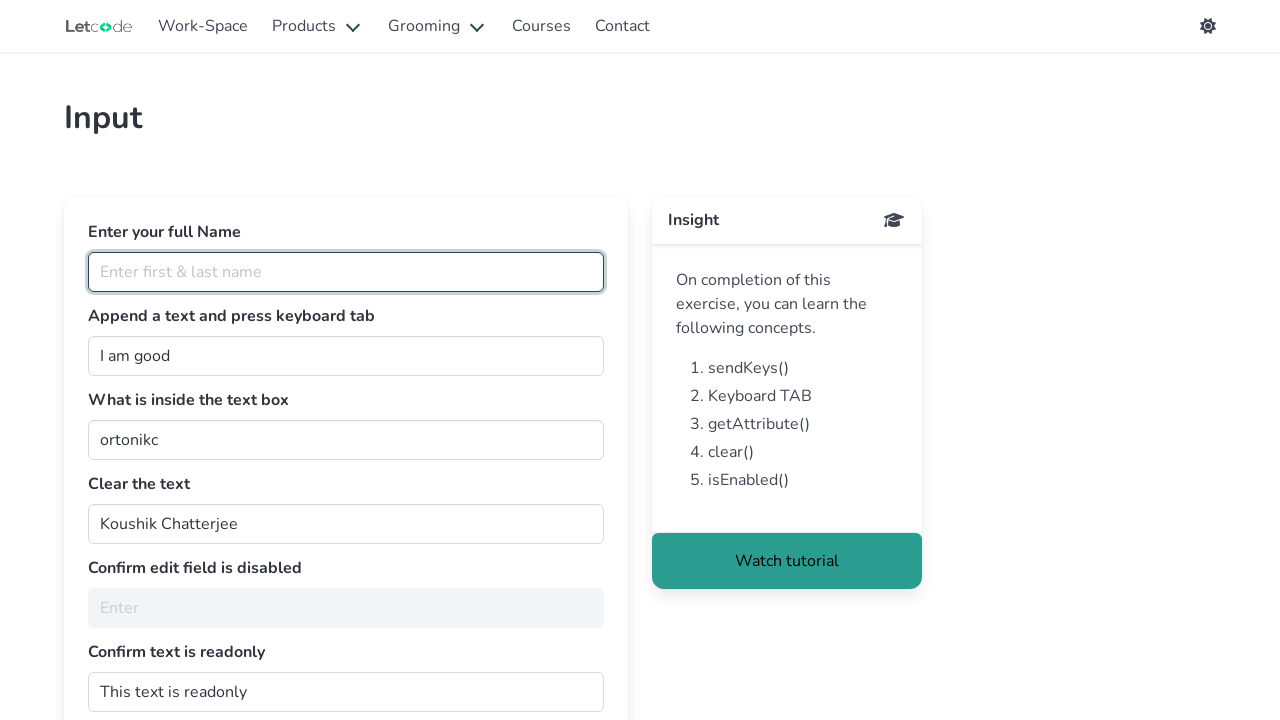

Focused on the join input field on #join
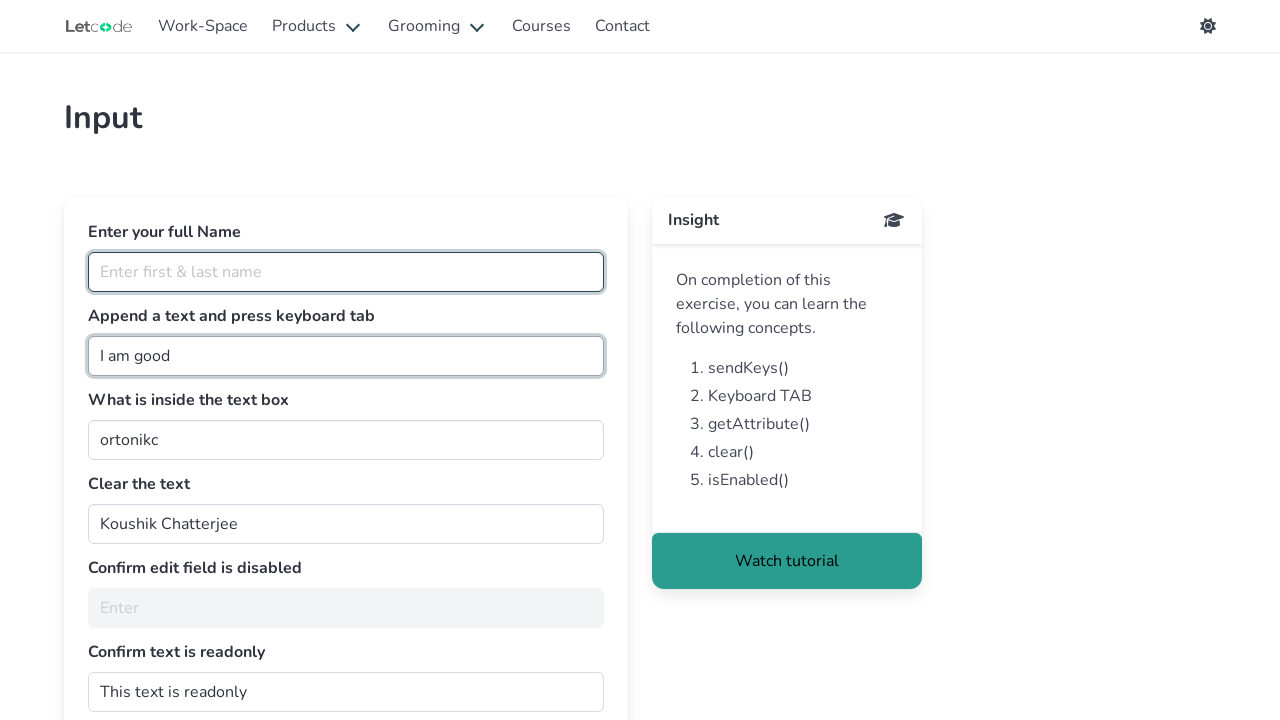

Pressed End key to move cursor to the end of existing text
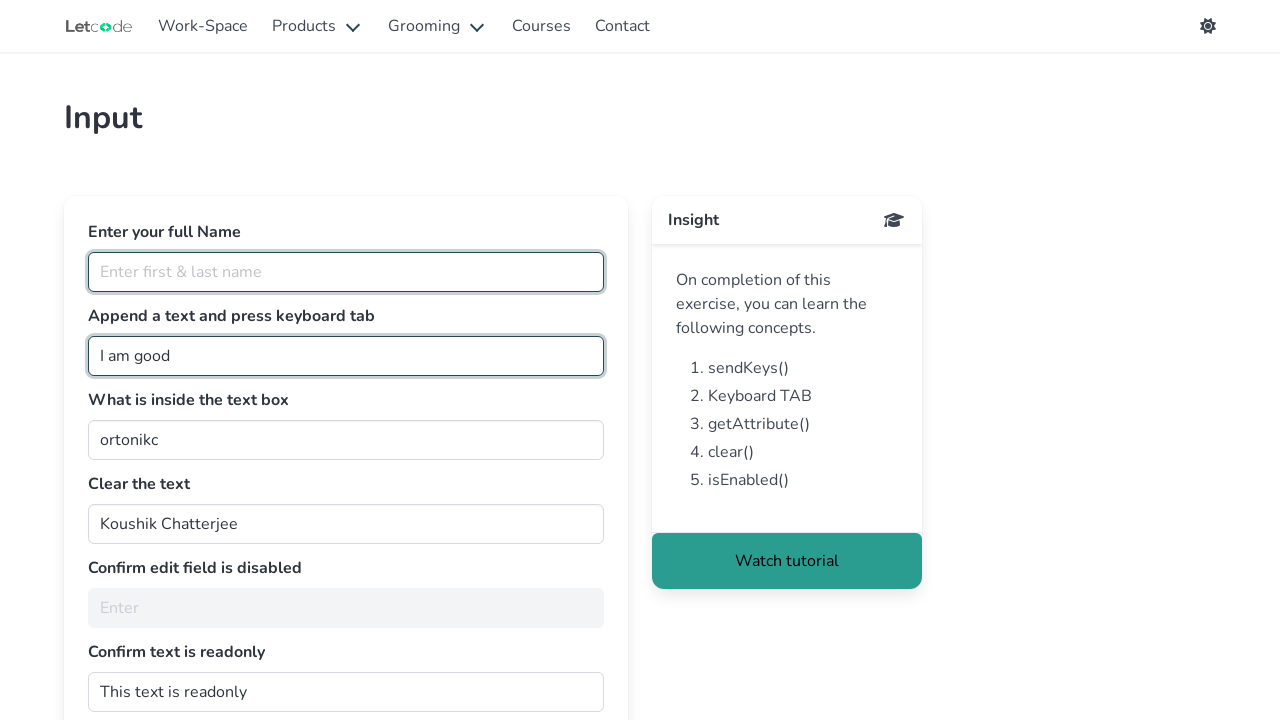

Typed ' Human' to append text to the input field on #join
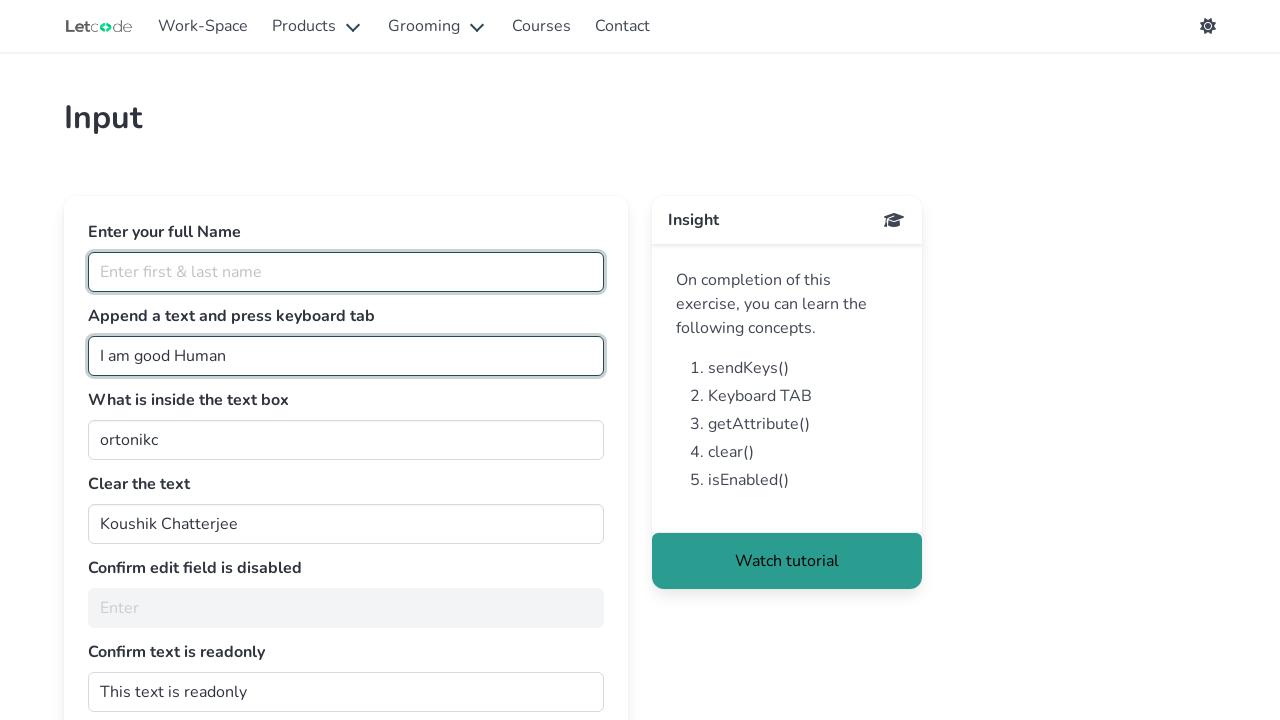

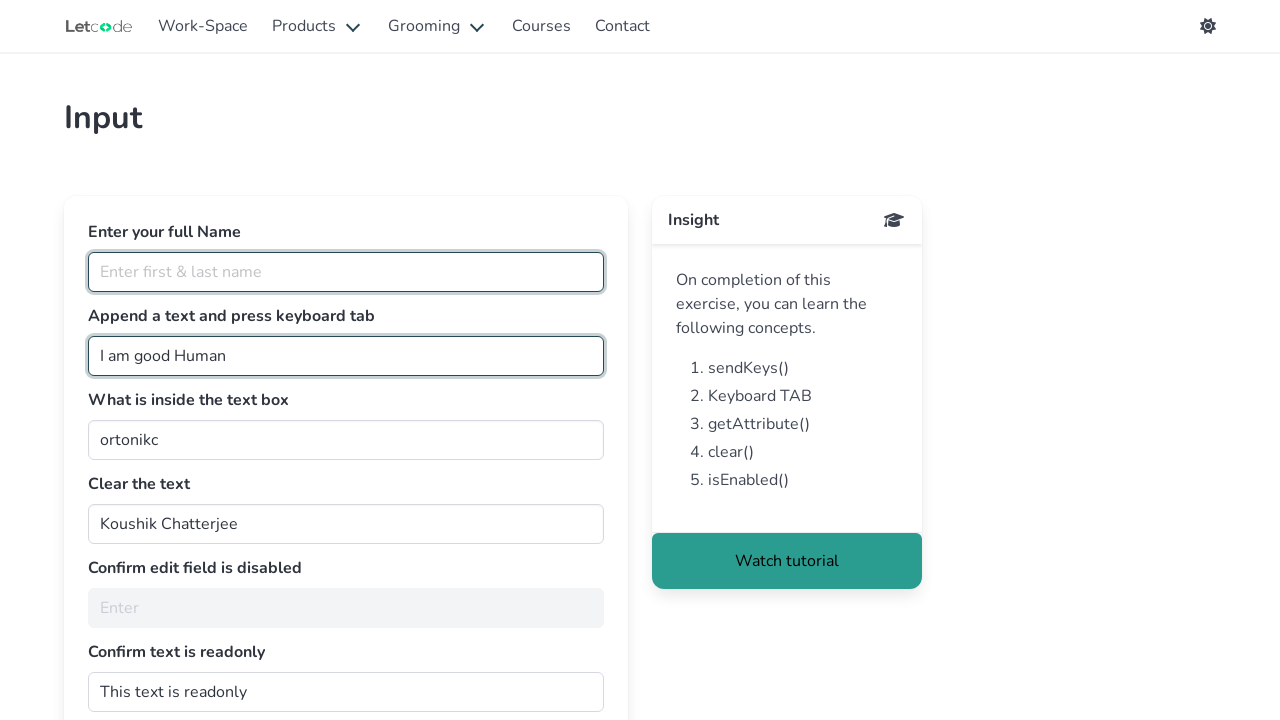